Tests a jQuery combo tree dropdown by clicking on the input box and selecting "choice 5" from the dropdown options

Starting URL: https://www.jqueryscript.net/demo/Drop-Down-Combo-Tree/

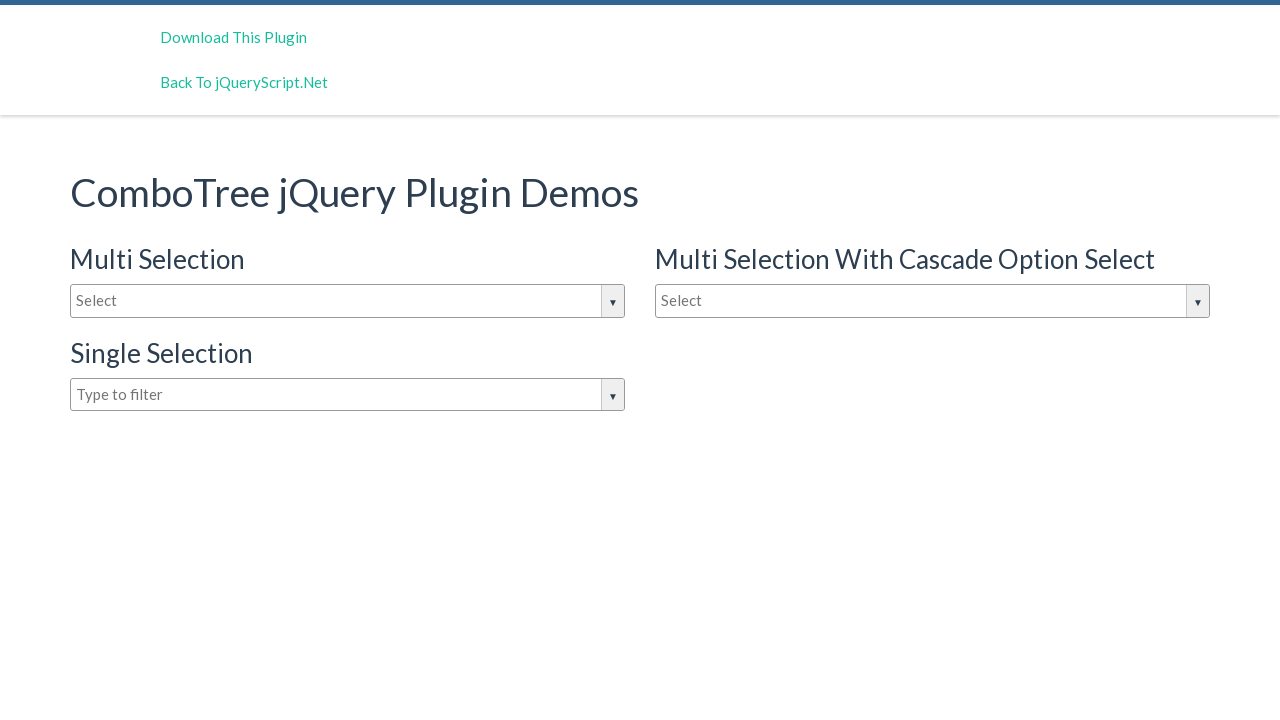

Clicked on the combo tree input box to open dropdown at (348, 301) on input#justAnInputBox
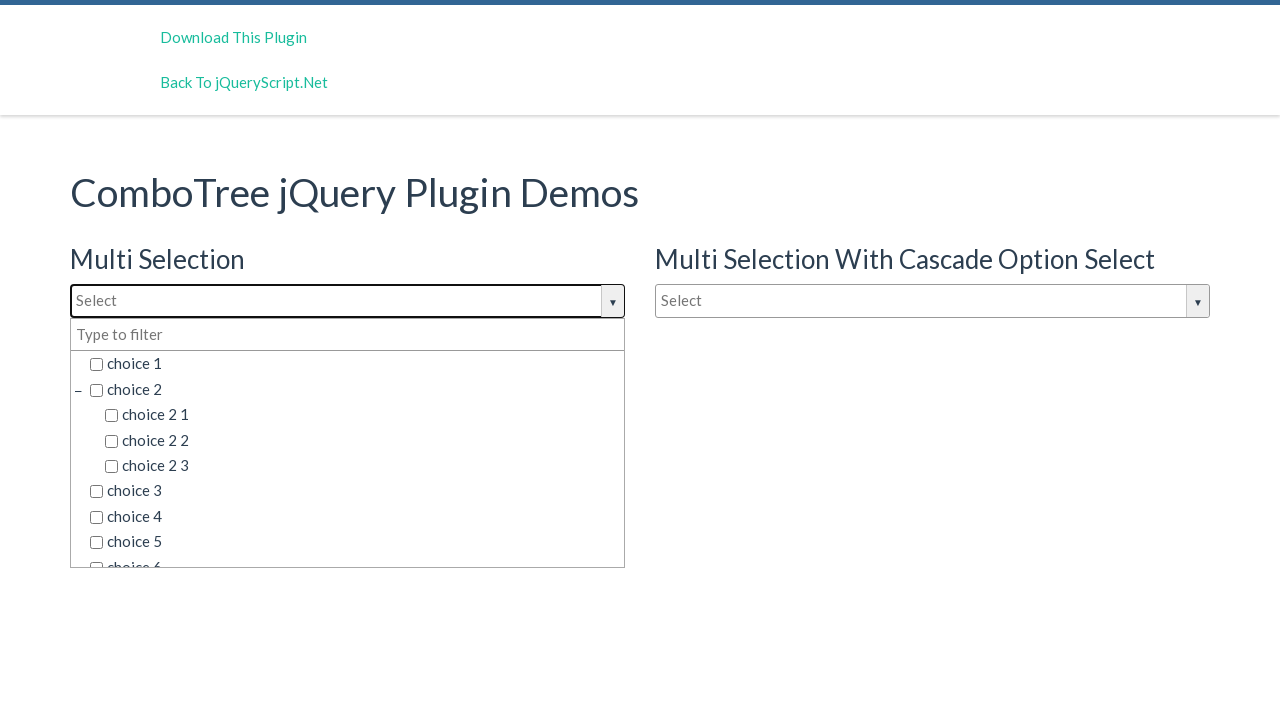

Dropdown options loaded and are visible
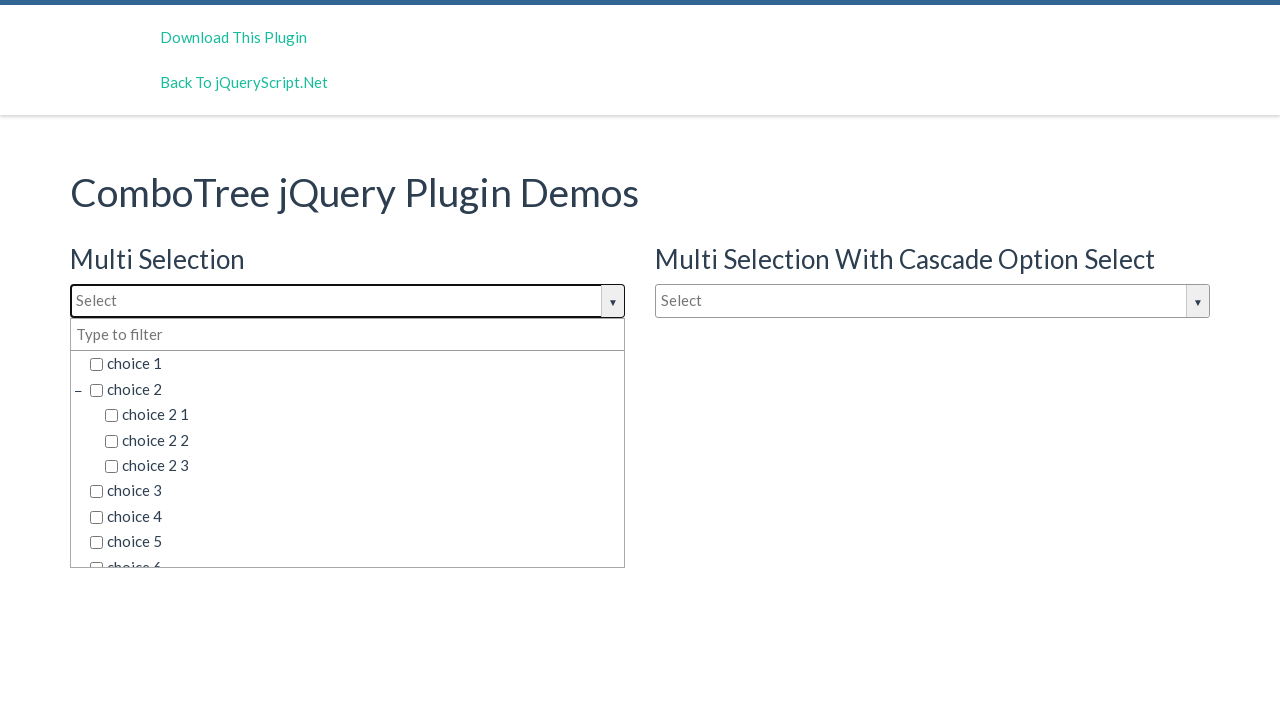

Selected 'choice 5' from dropdown options
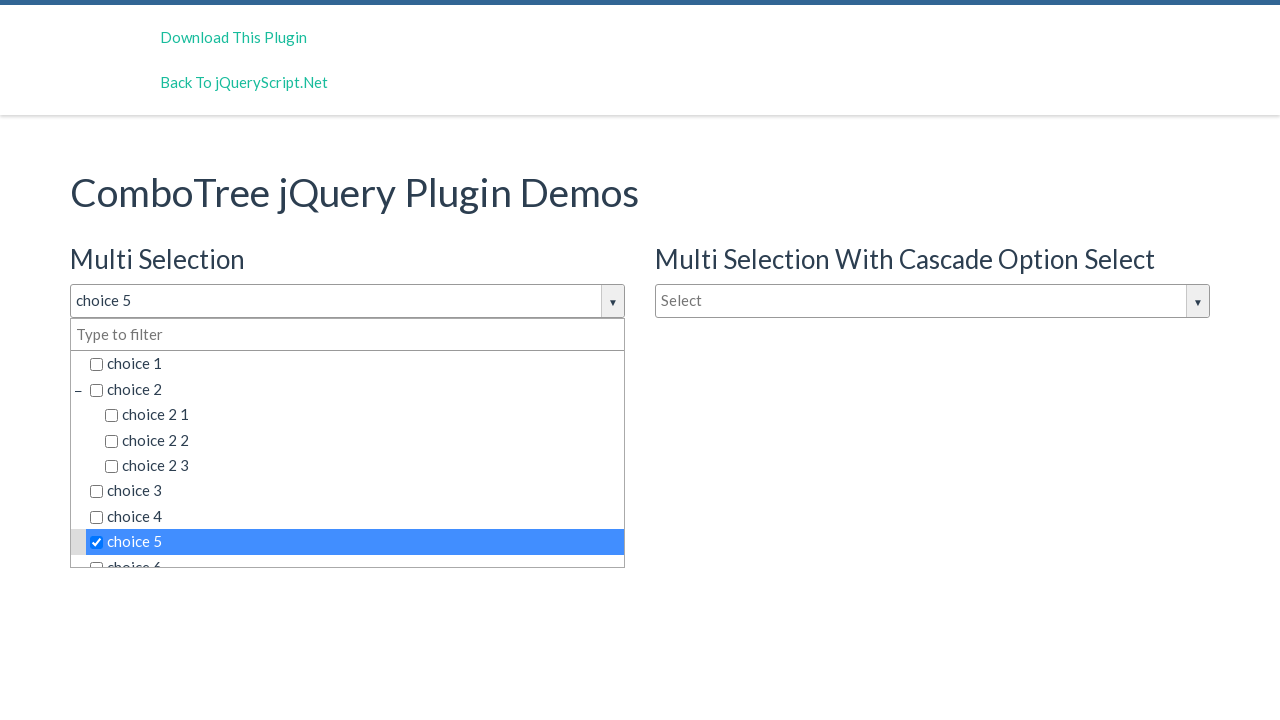

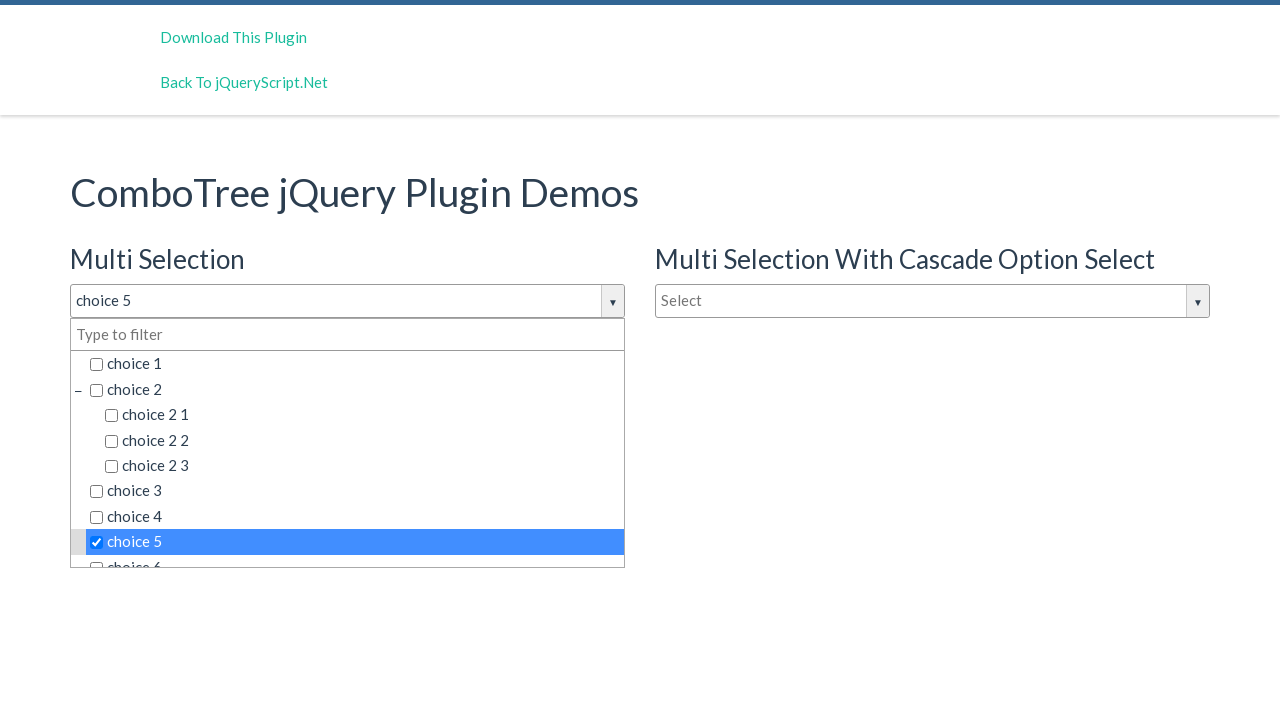